Tests the double-click functionality on W3Schools by switching to an iframe, clearing and filling an input field, then double-clicking a button to copy text

Starting URL: https://www.w3schools.com/tags/tryit.asp?filename=tryhtml5_ev_ondblclick3

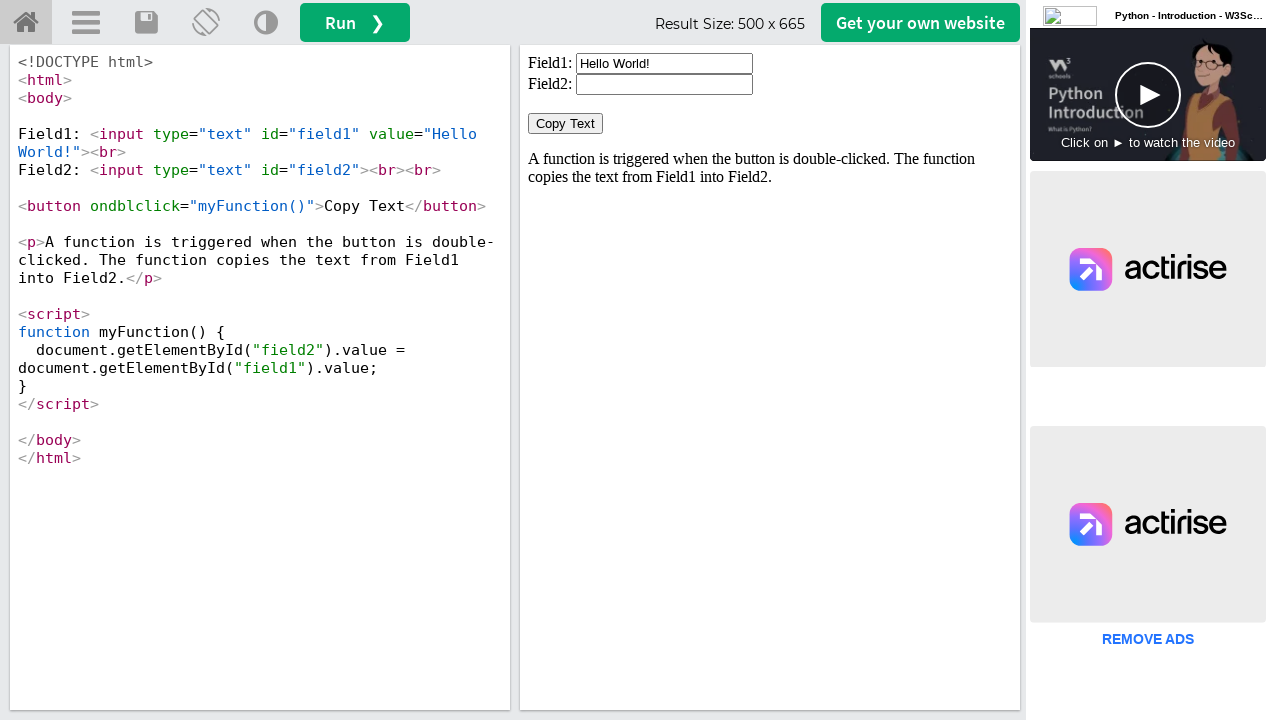

Located iframe with ID 'iframeResult'
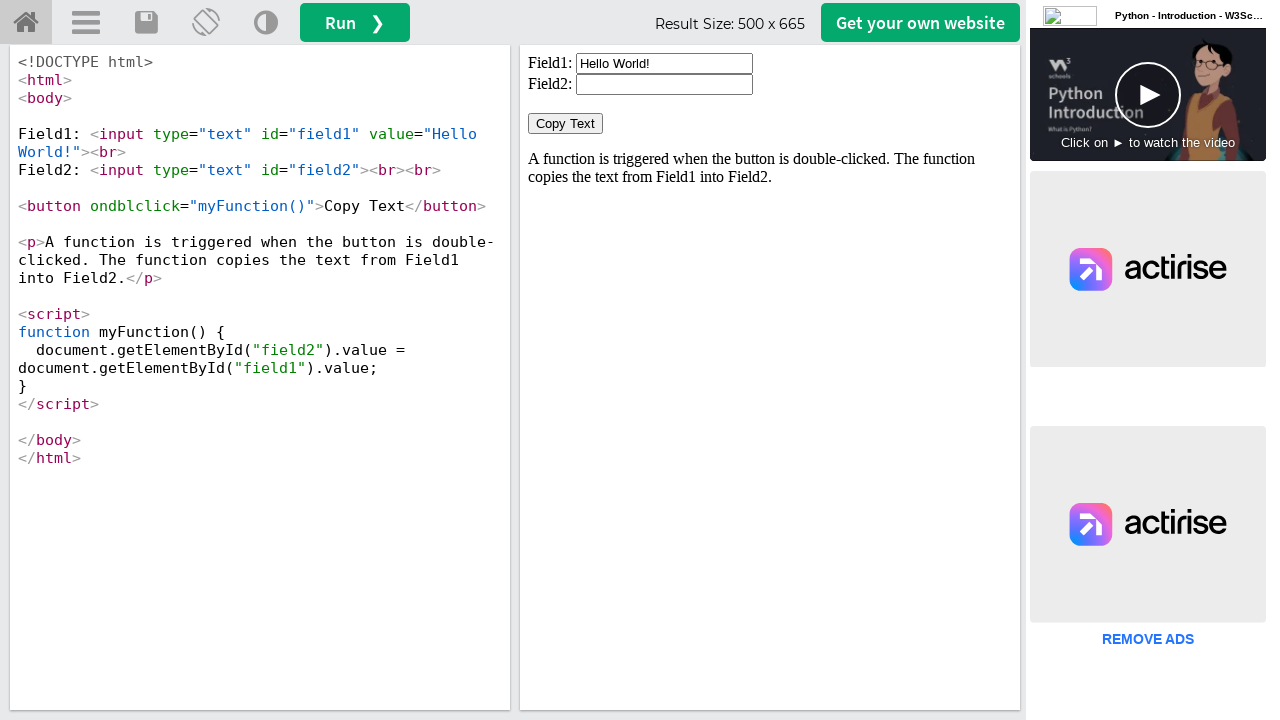

Cleared the input field with ID 'field1' on #iframeResult >> internal:control=enter-frame >> xpath=//input[@id='field1']
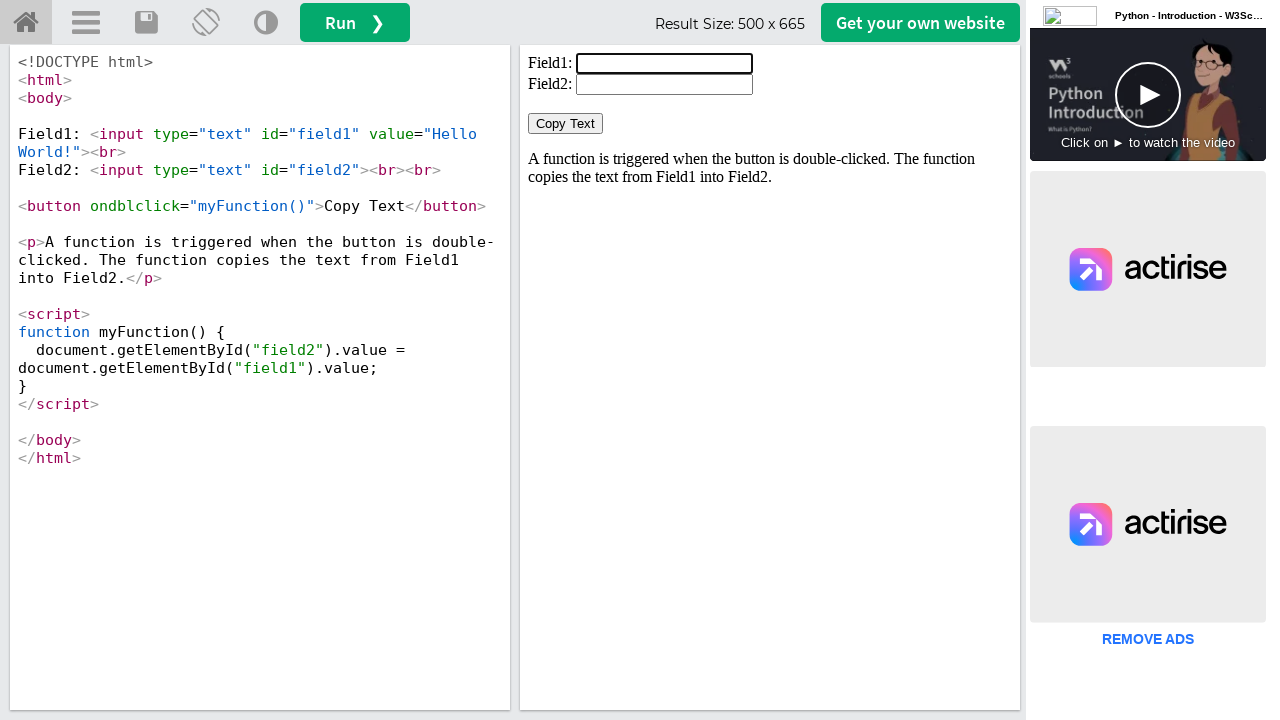

Filled input field with text 'Welcome TestUser' on #iframeResult >> internal:control=enter-frame >> xpath=//input[@id='field1']
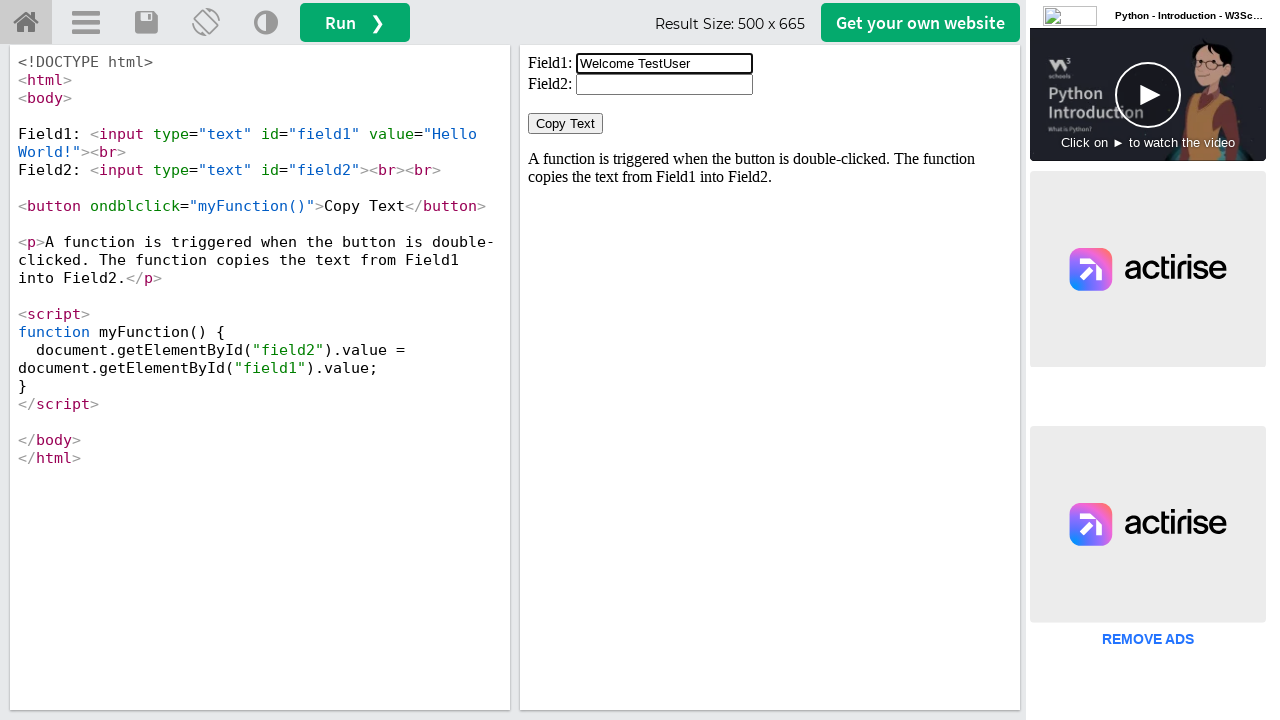

Double-clicked the 'Copy Text' button to copy text at (566, 124) on #iframeResult >> internal:control=enter-frame >> xpath=//button[normalize-space(
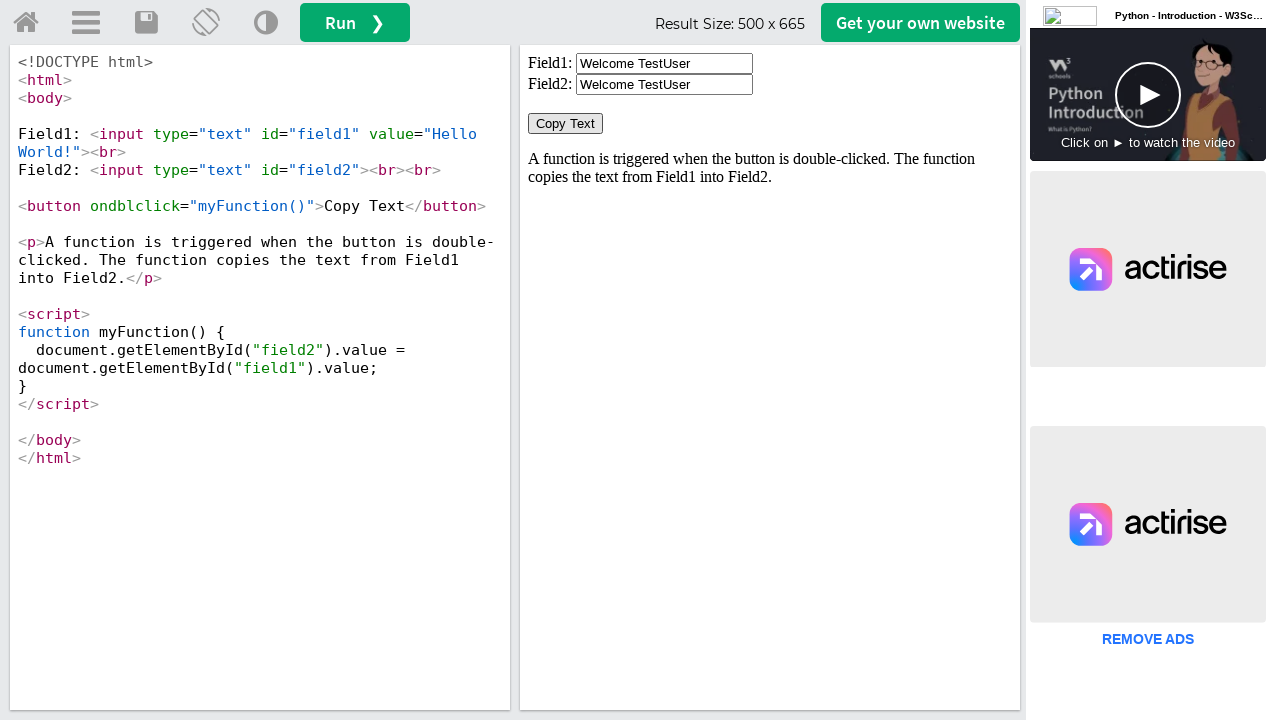

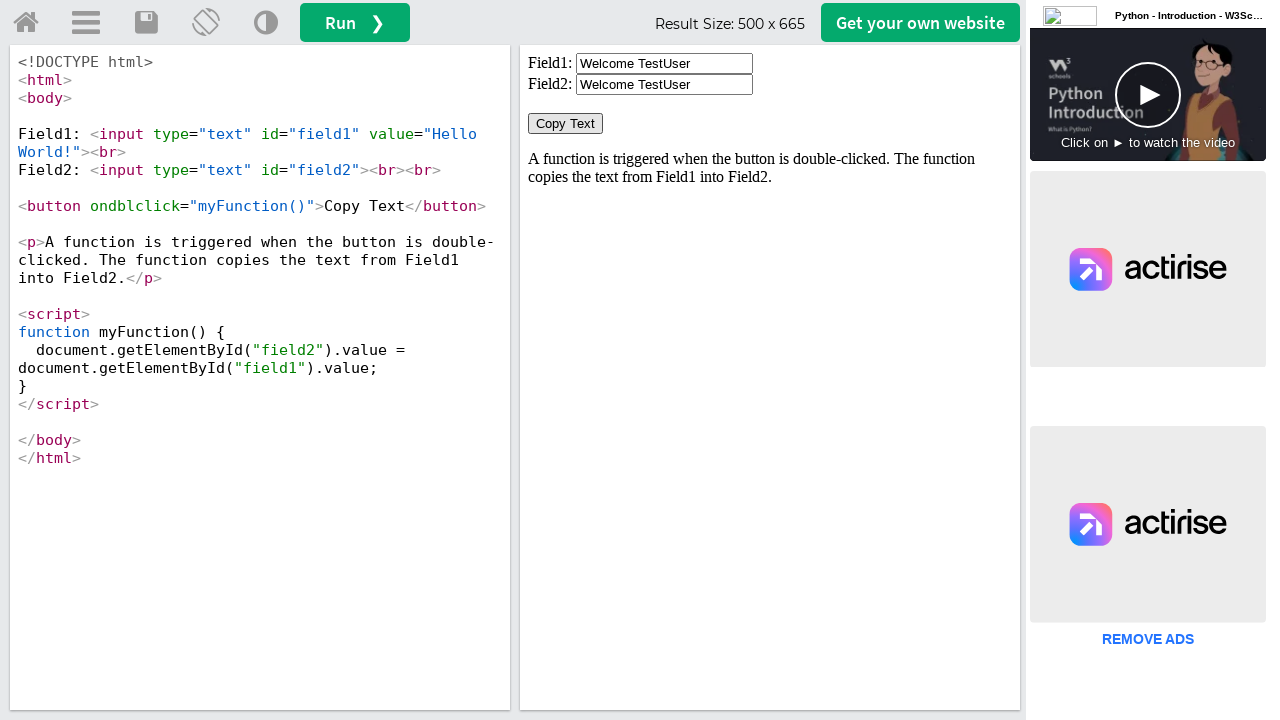